Tests right-click context menu functionality by performing a right-click action on a link element

Starting URL: https://the-internet.herokuapp.com/

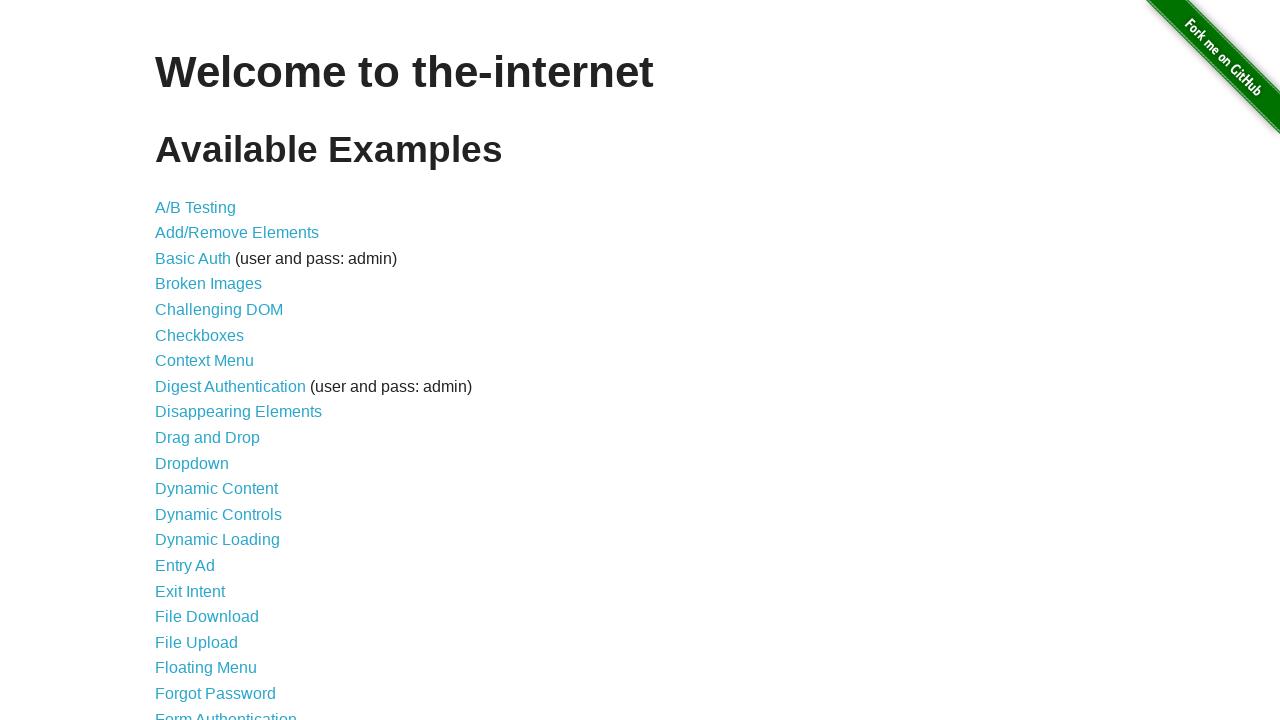

Located the 'Testing' link element
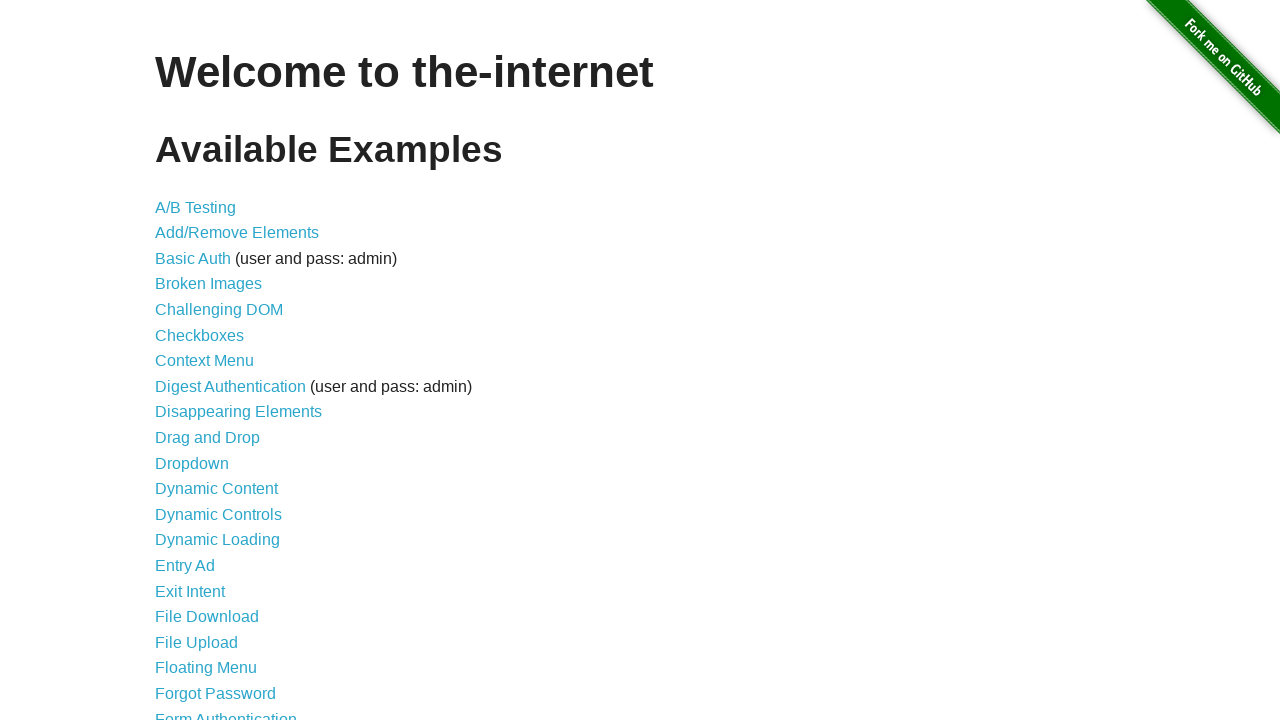

Right-clicked on the 'Testing' link to open context menu at (196, 207) on xpath=//a[contains(text(),'Testing')]
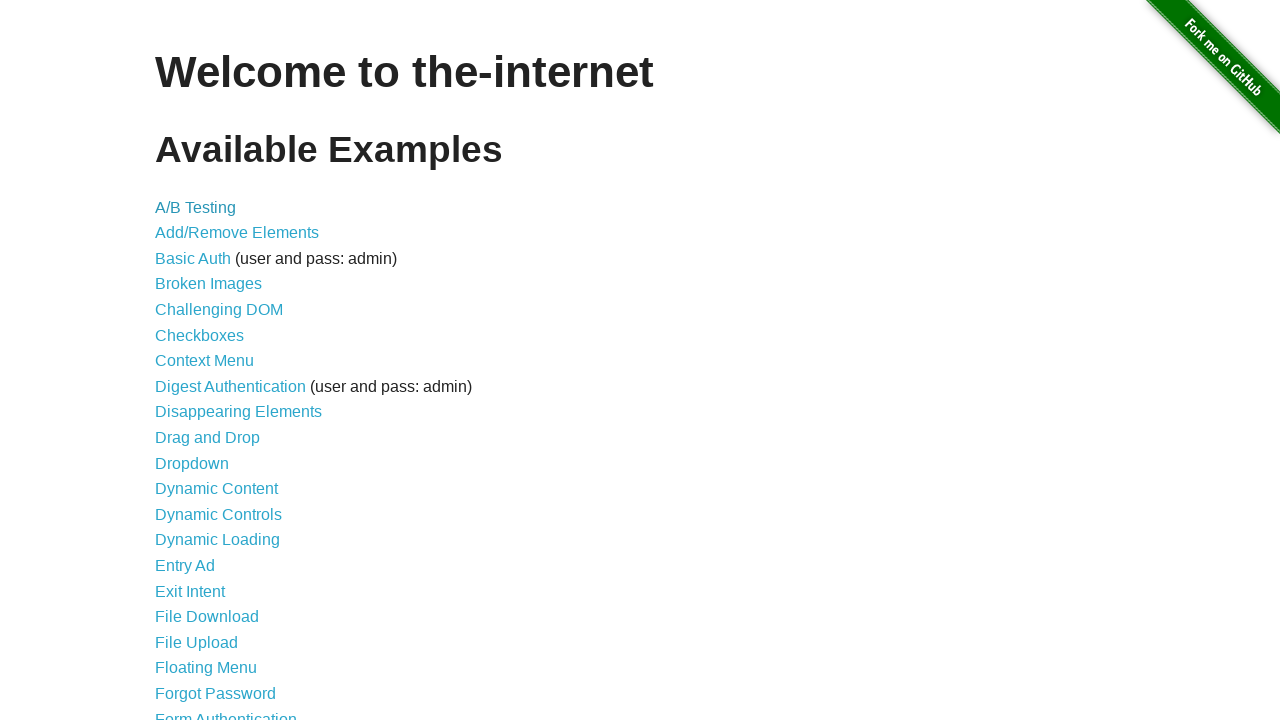

Waited 1 second to observe the context menu
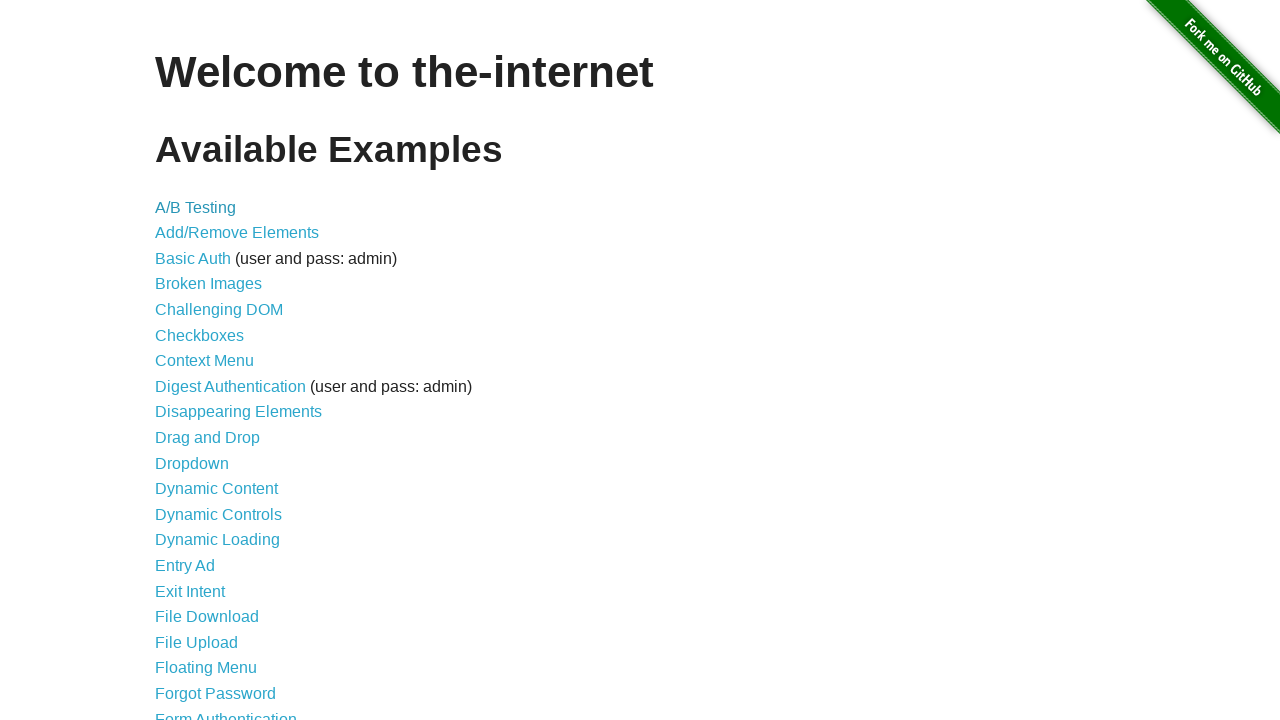

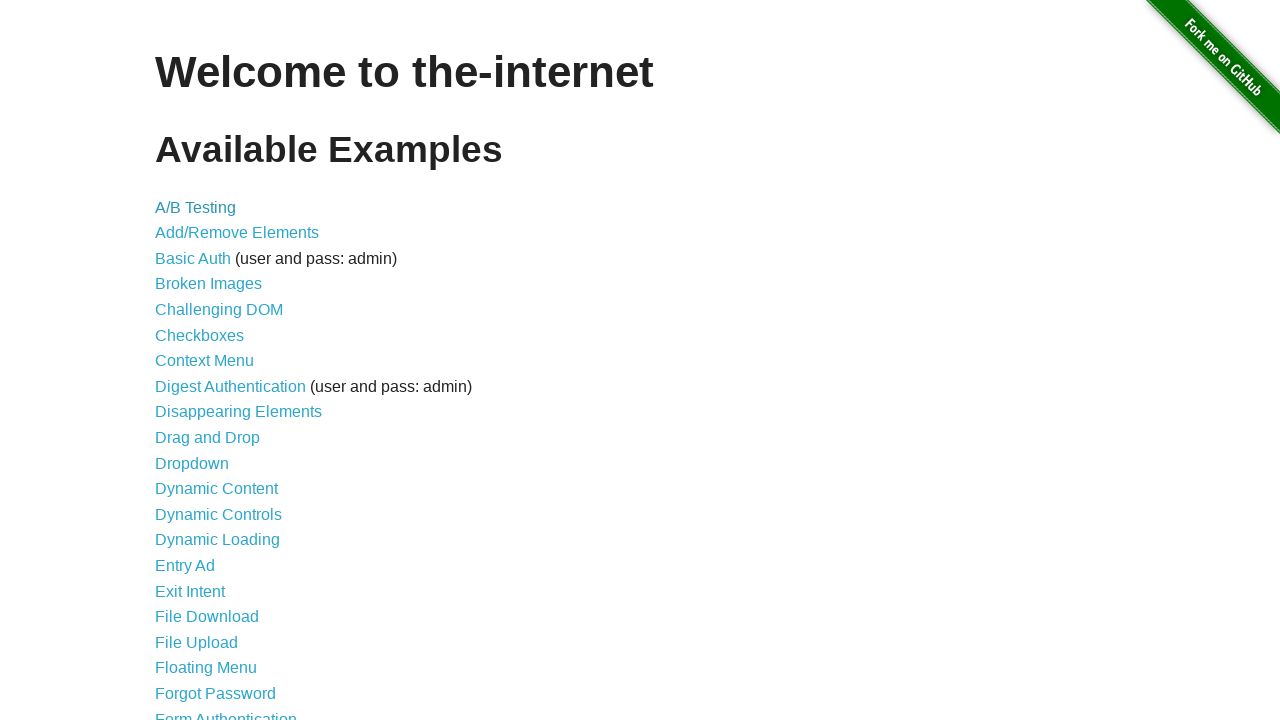